Tests search functionality on the omayo blogspot test page by entering a search query and clicking the search button

Starting URL: http://omayo.blogspot.com/

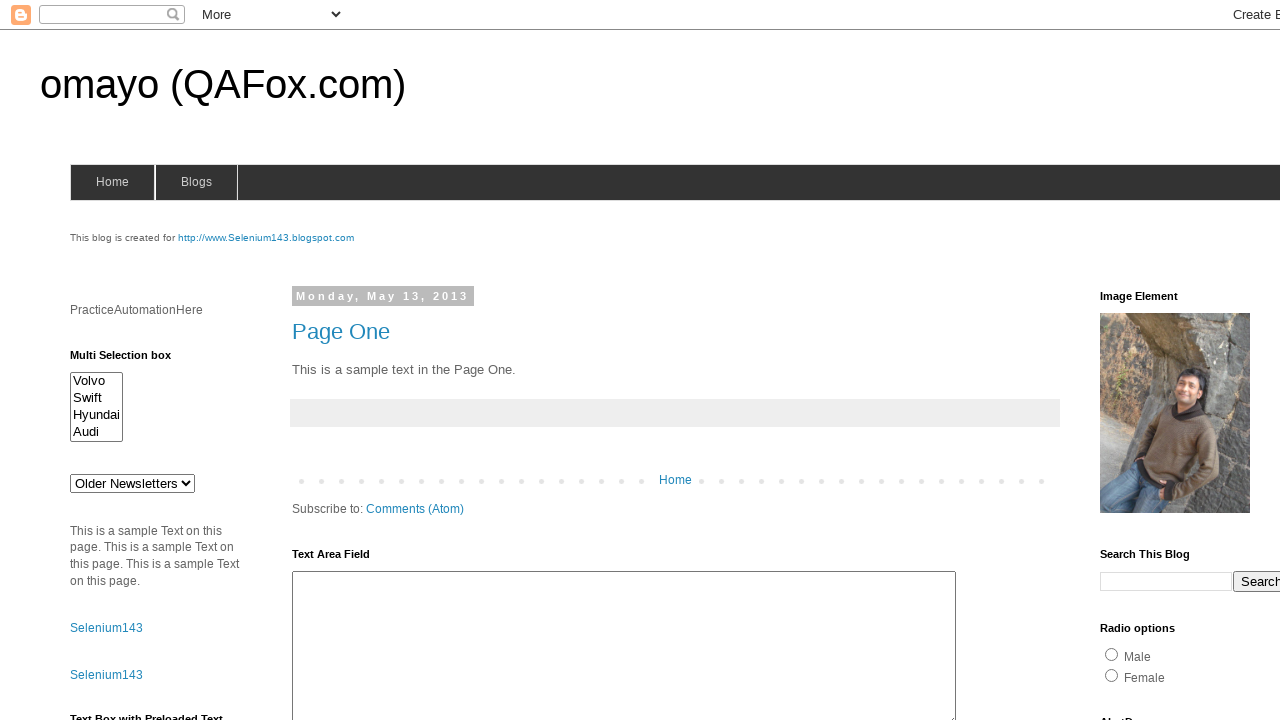

Filled search field with 'QAFox.com' on input[name='q']
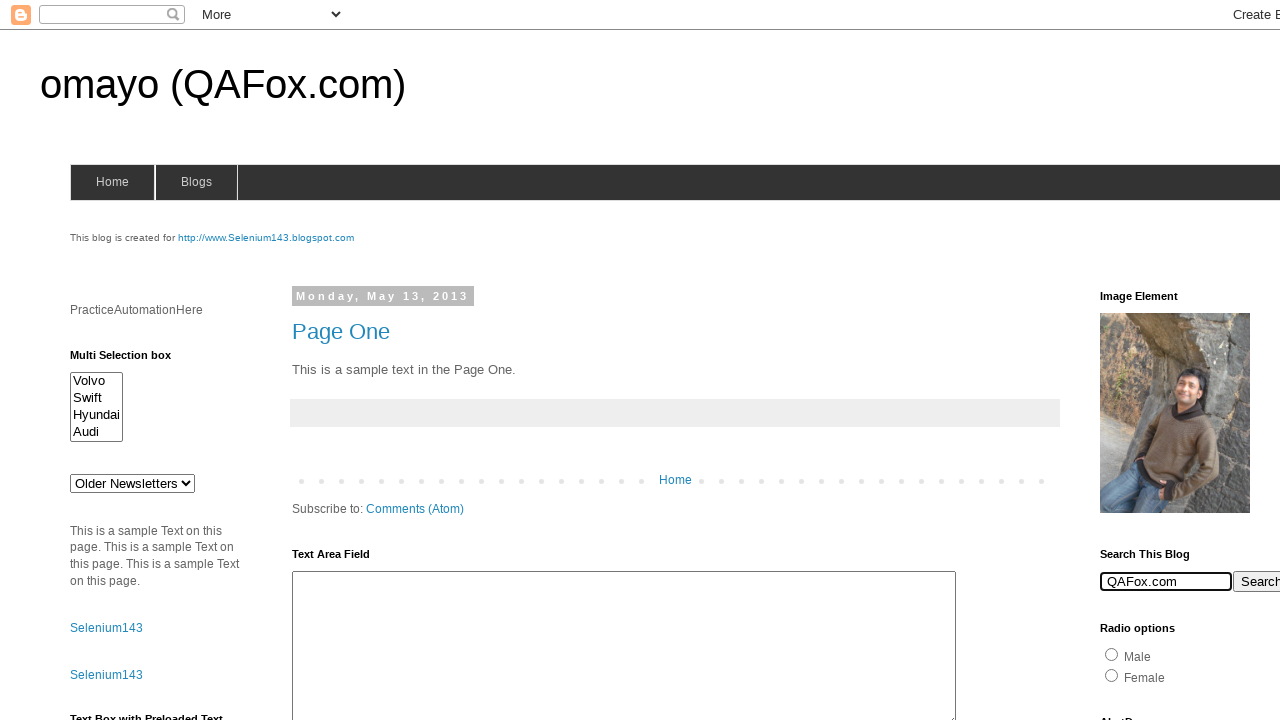

Clicked search button to execute search at (1252, 581) on input[value='Search']
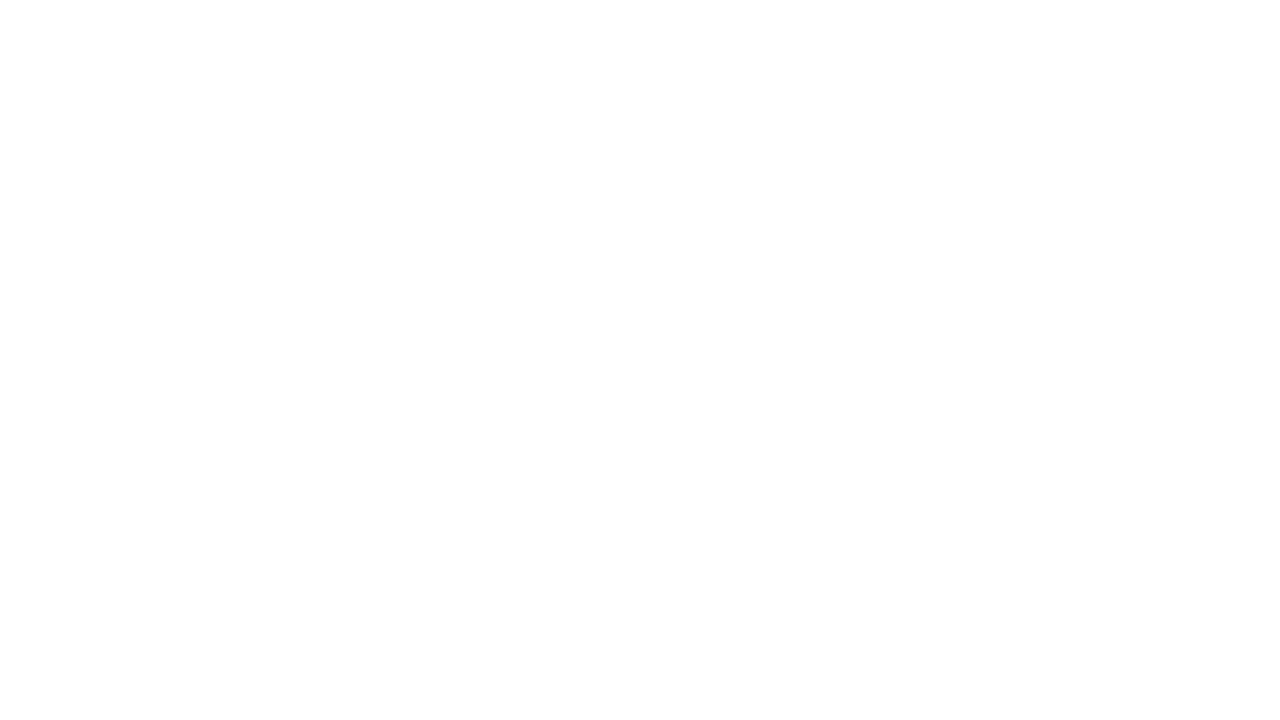

Waited 2 seconds for search results to process
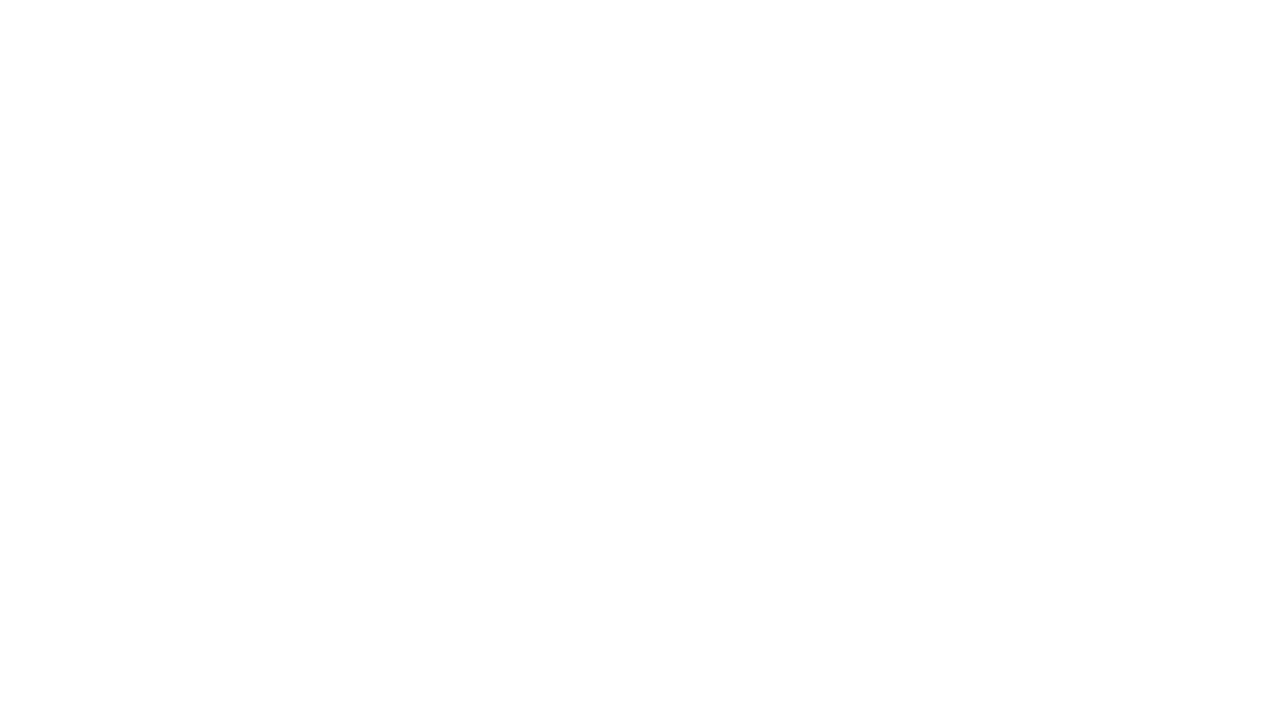

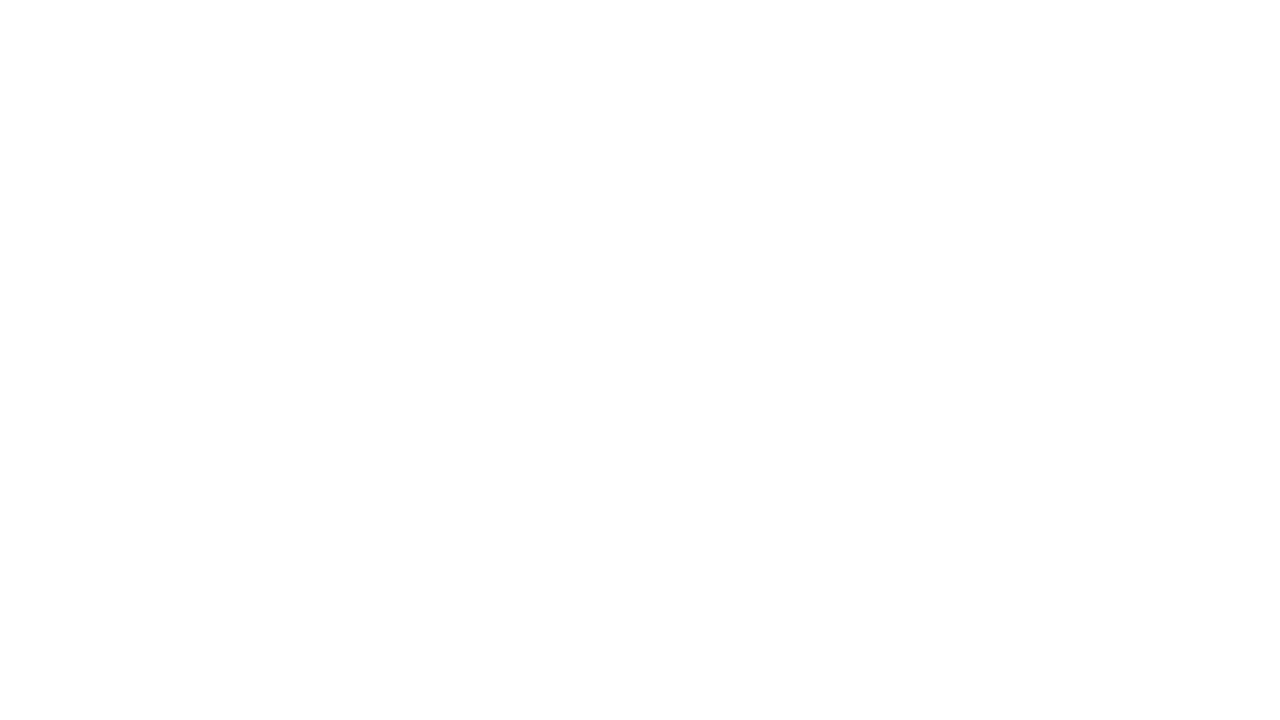